Verifies that products are visible on the GreenKart site

Starting URL: https://rahulshettyacademy.com/seleniumPractise

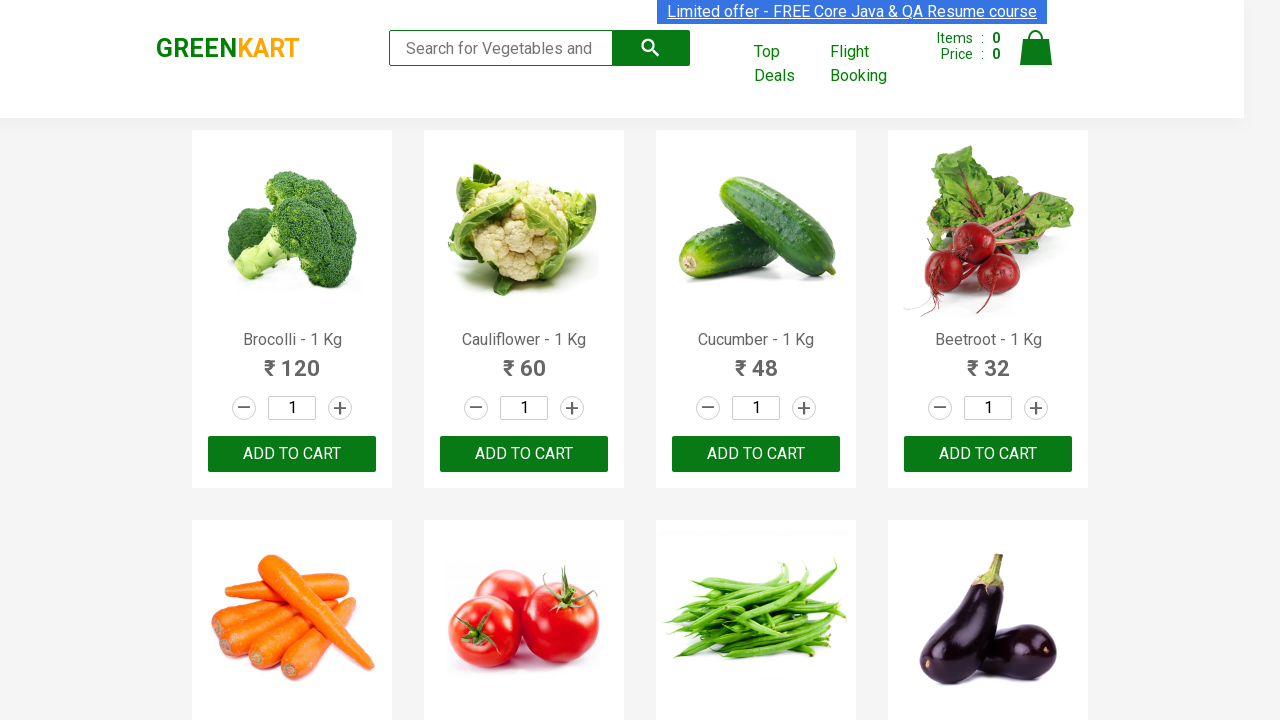

Waited for products to load on GreenKart site
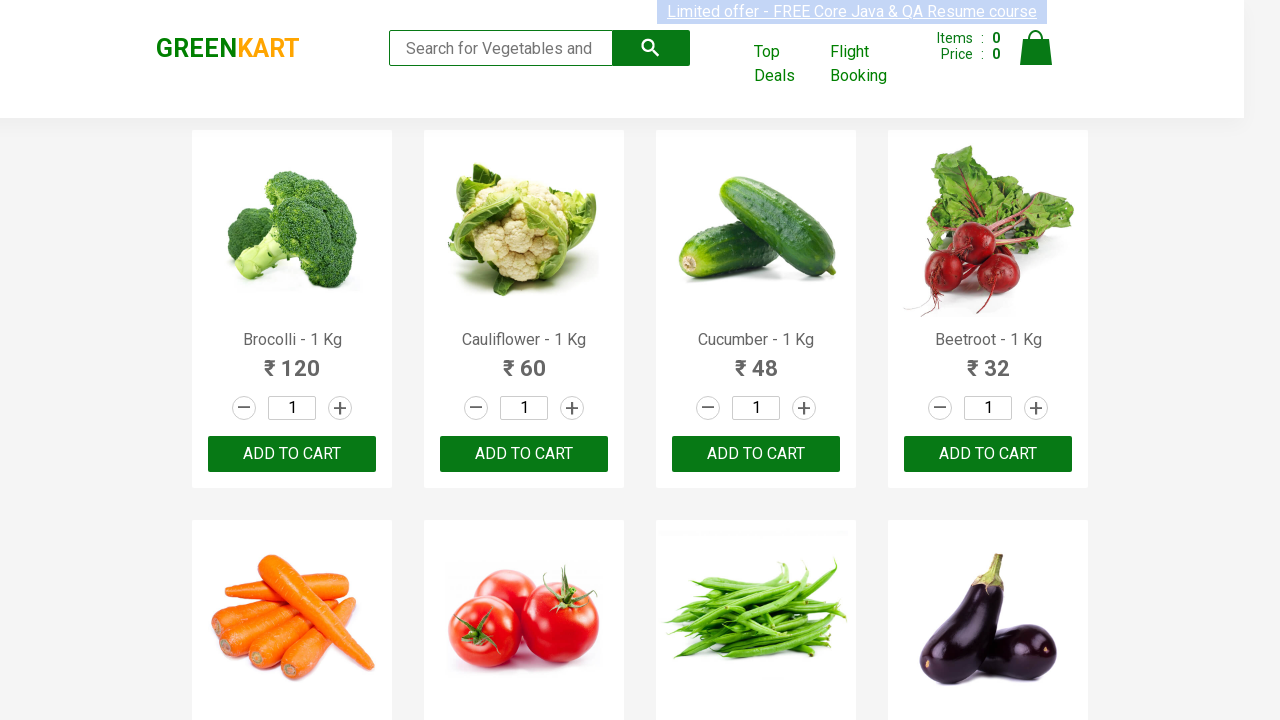

Located 30 products on the page
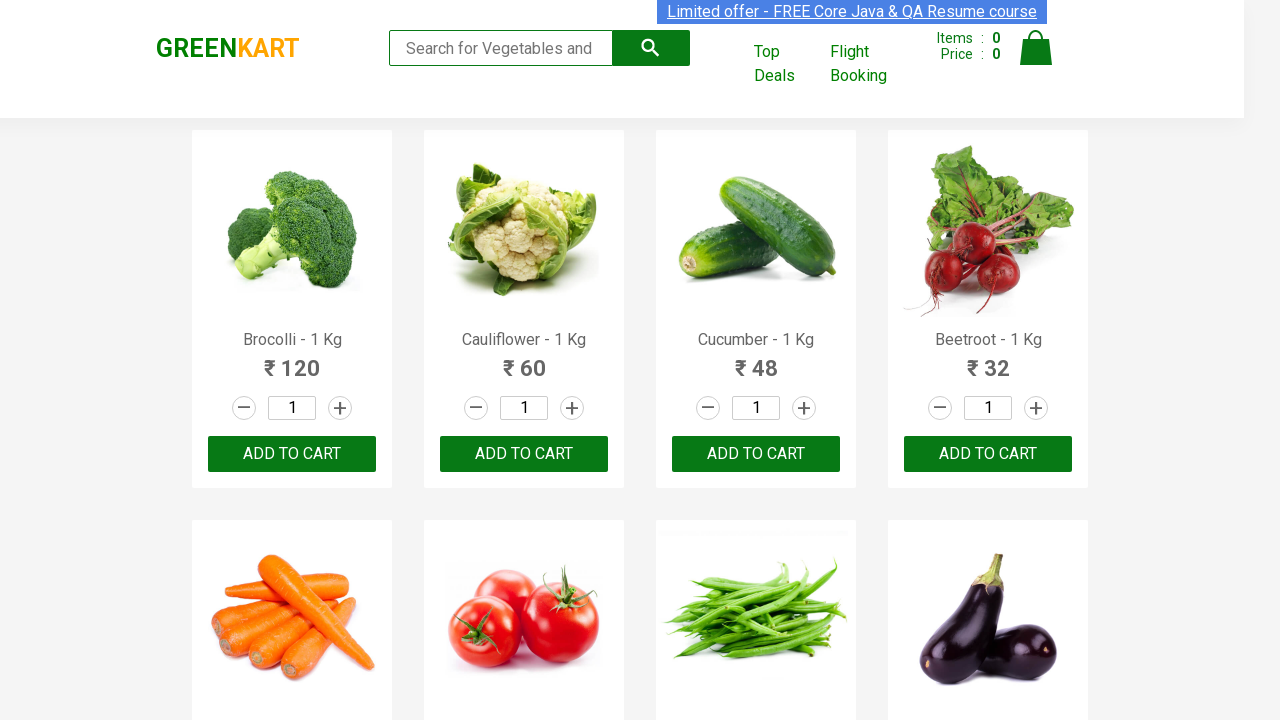

Verified that products are visible on GreenKart site
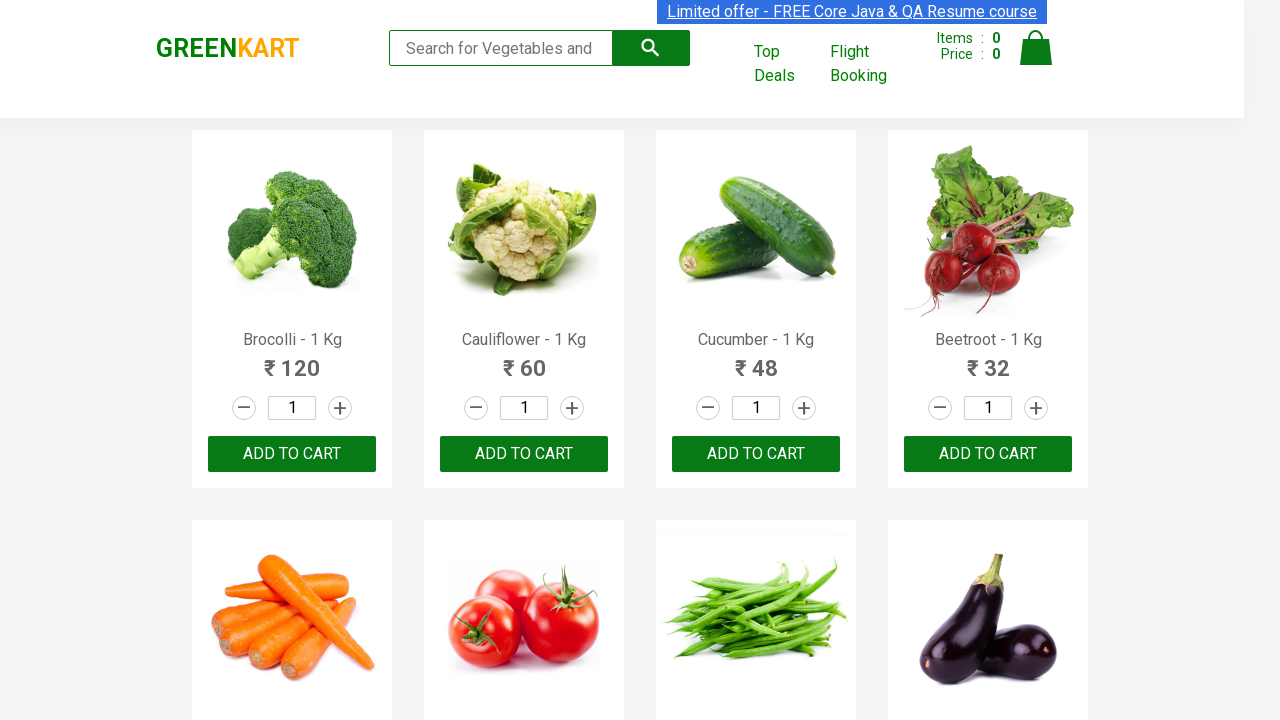

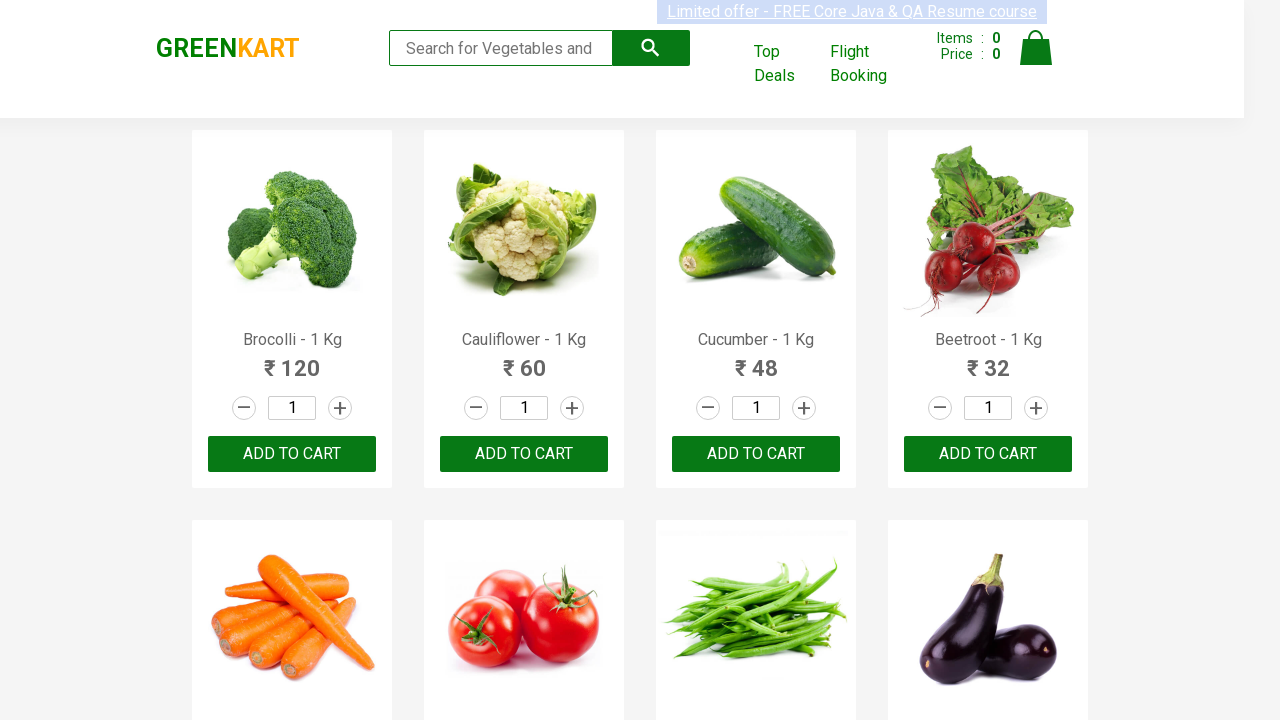